Tests an e-commerce flow by navigating to browse products, selecting a Selenium product, adding it to cart, and verifying the cart message. The original script also blocks image and CSS resources for performance testing.

Starting URL: https://rahulshettyacademy.com/angularAppdemo/

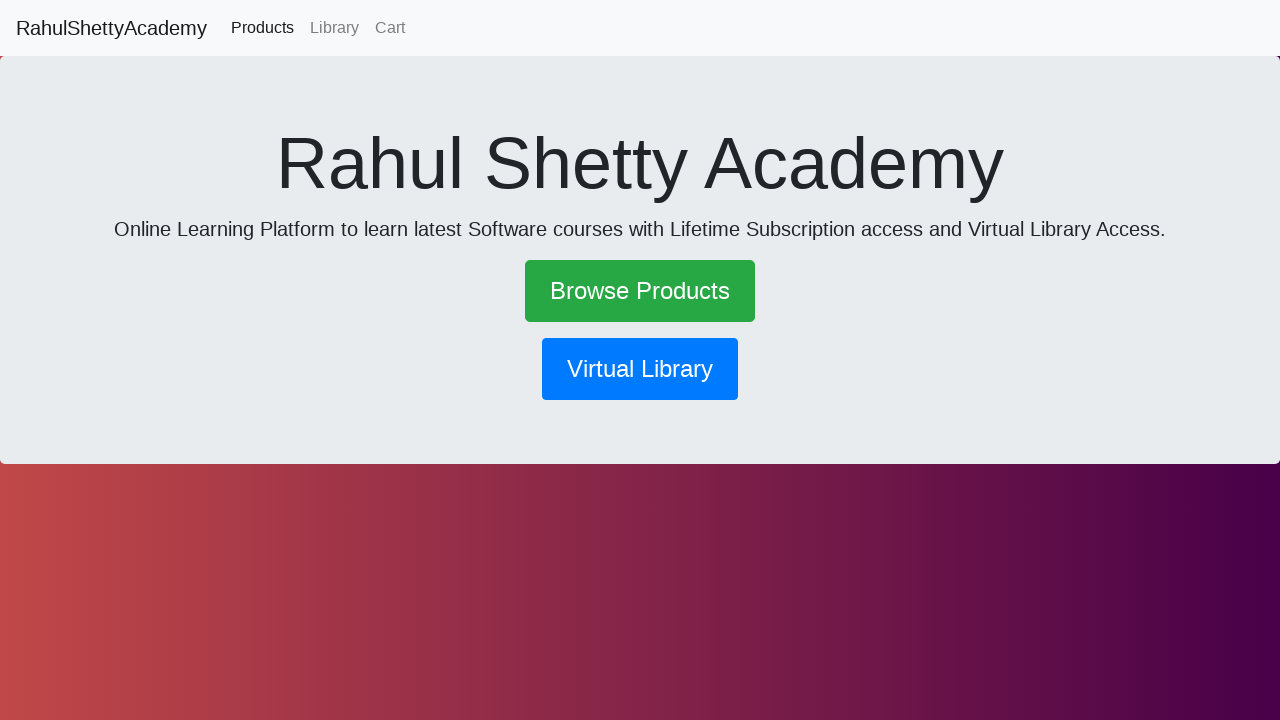

Blocked JPG image requests for performance testing
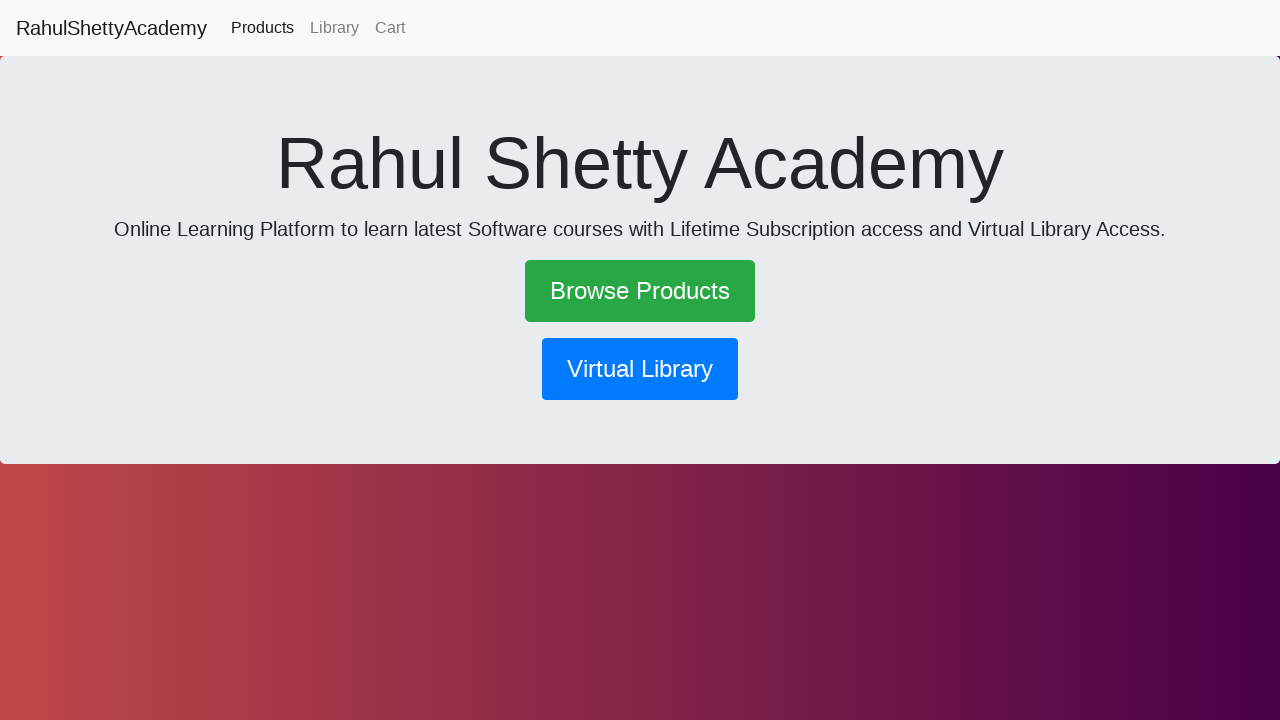

Blocked CSS requests for performance testing
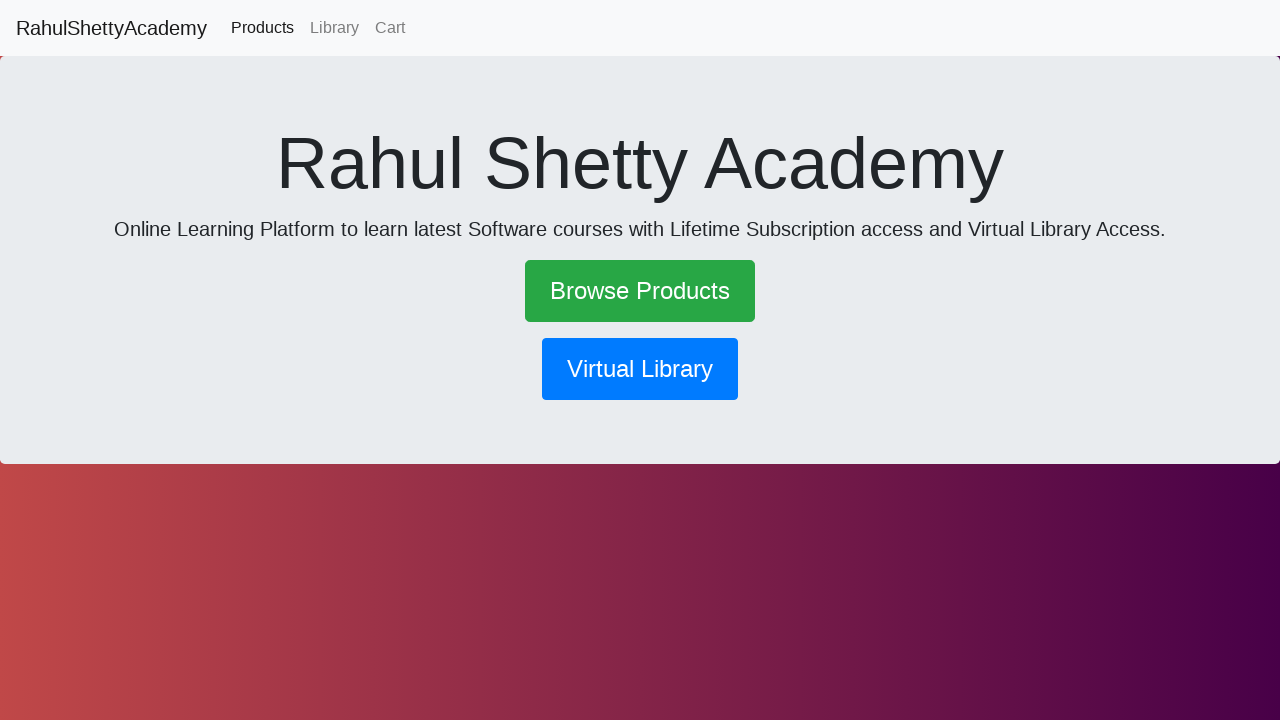

Clicked on 'Browse Products' link at (640, 291) on text=Browse Products
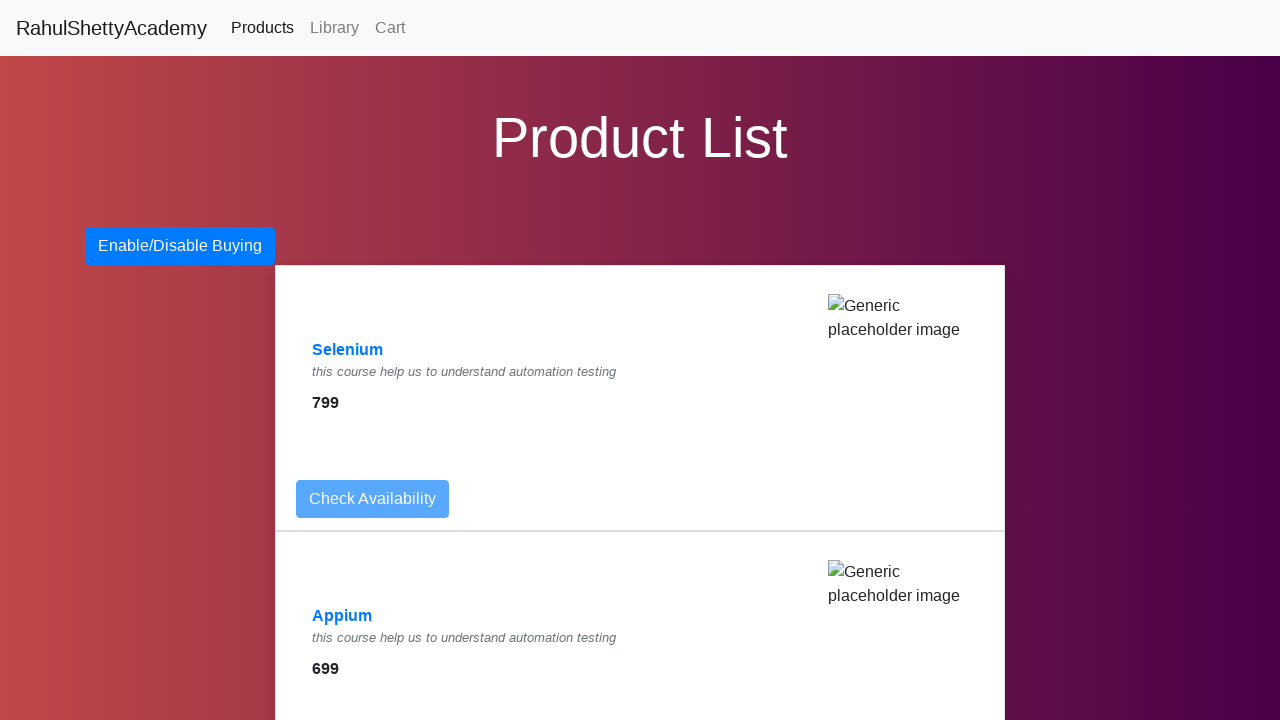

Selected Selenium product from browse list at (348, 350) on text=Selenium
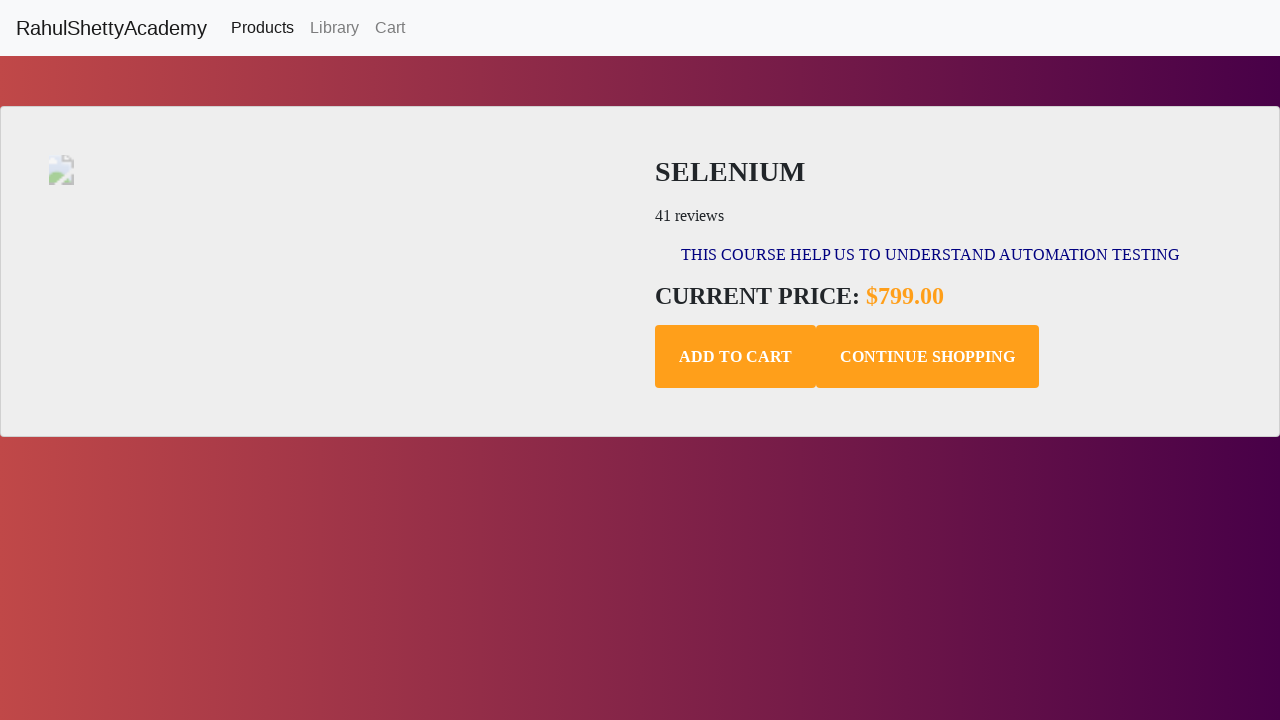

Clicked 'Add to Cart' button at (736, 357) on .add-to-cart
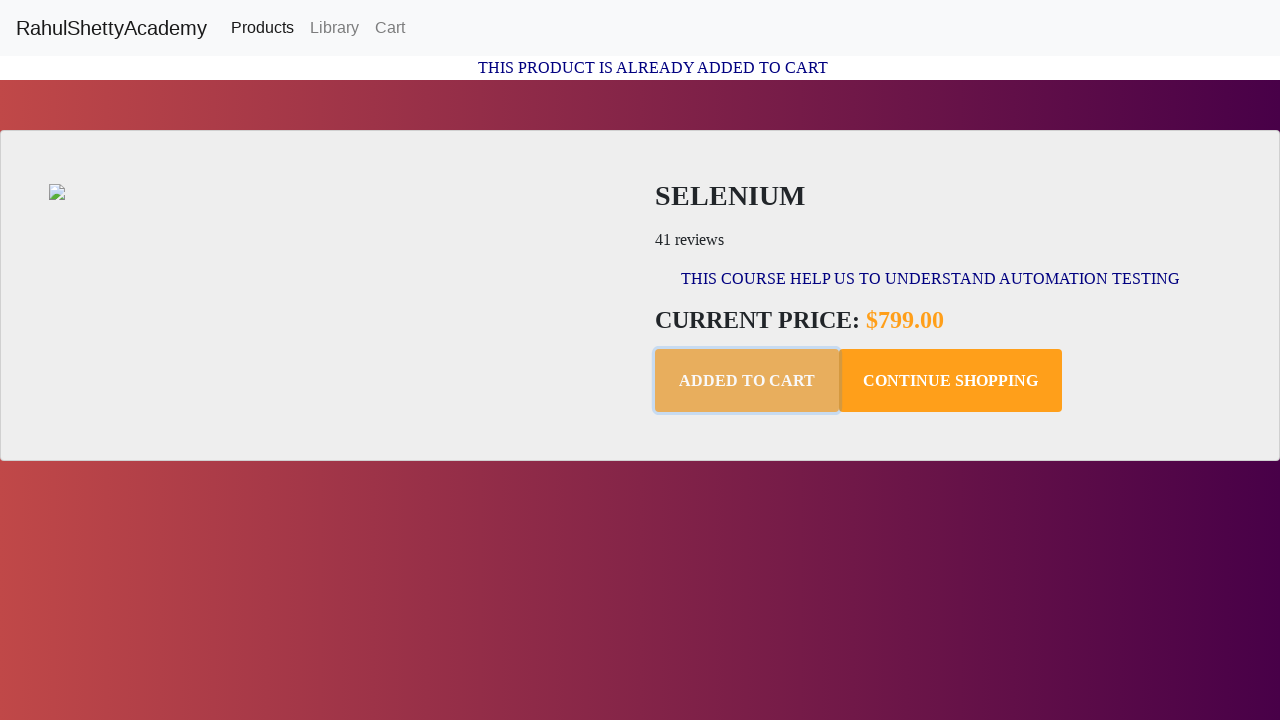

Cart confirmation message appeared
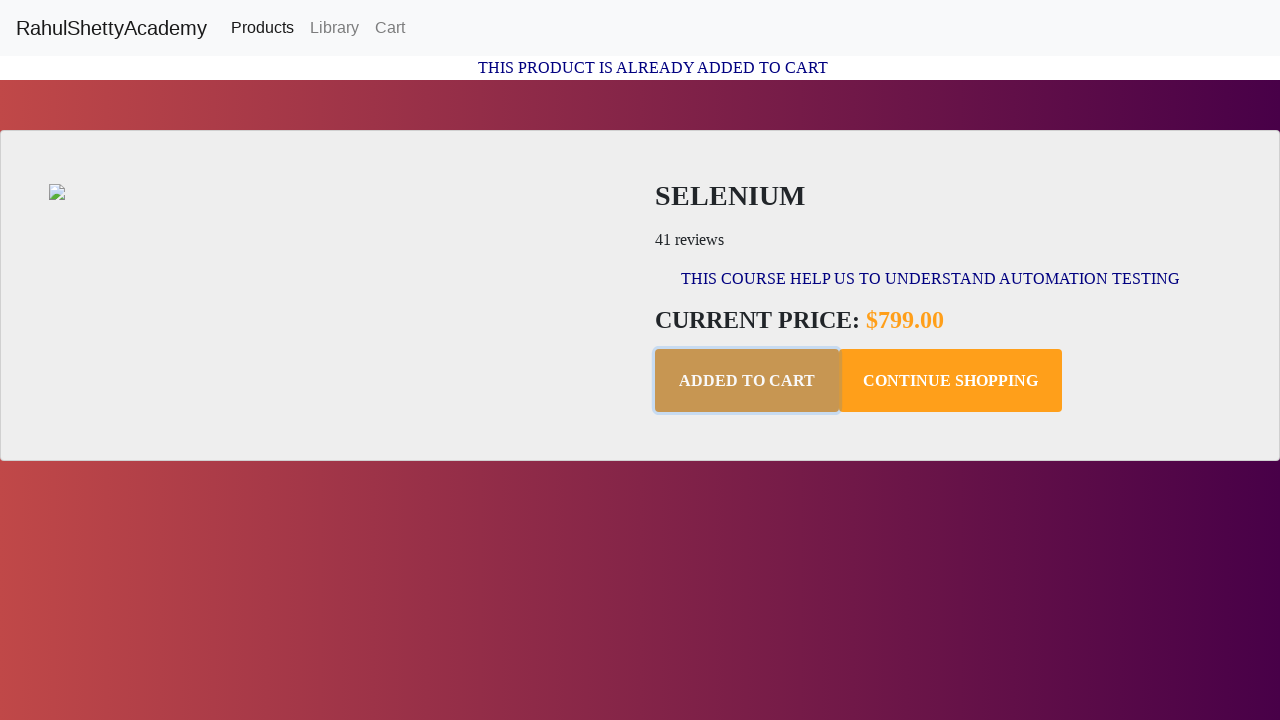

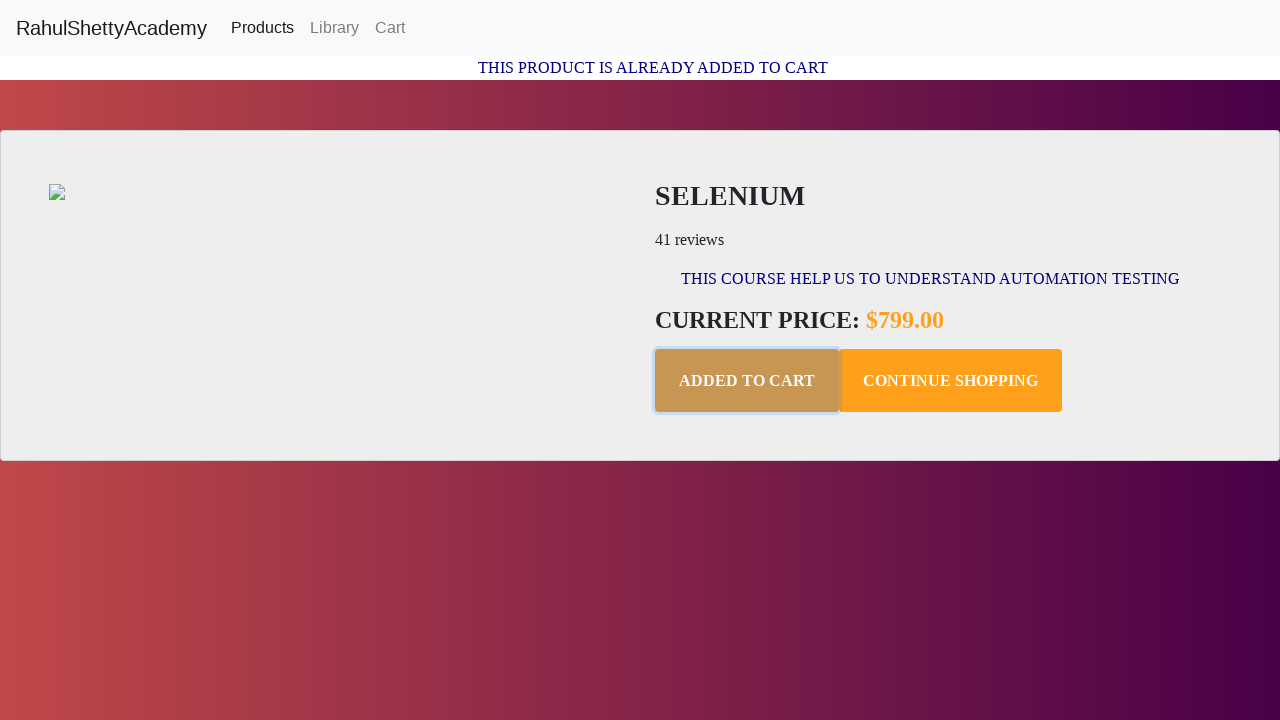